Tests registration form with invalid characters in email field and verifies the confirmation message

Starting URL: https://www.sharelane.com/cgi-bin/register.py

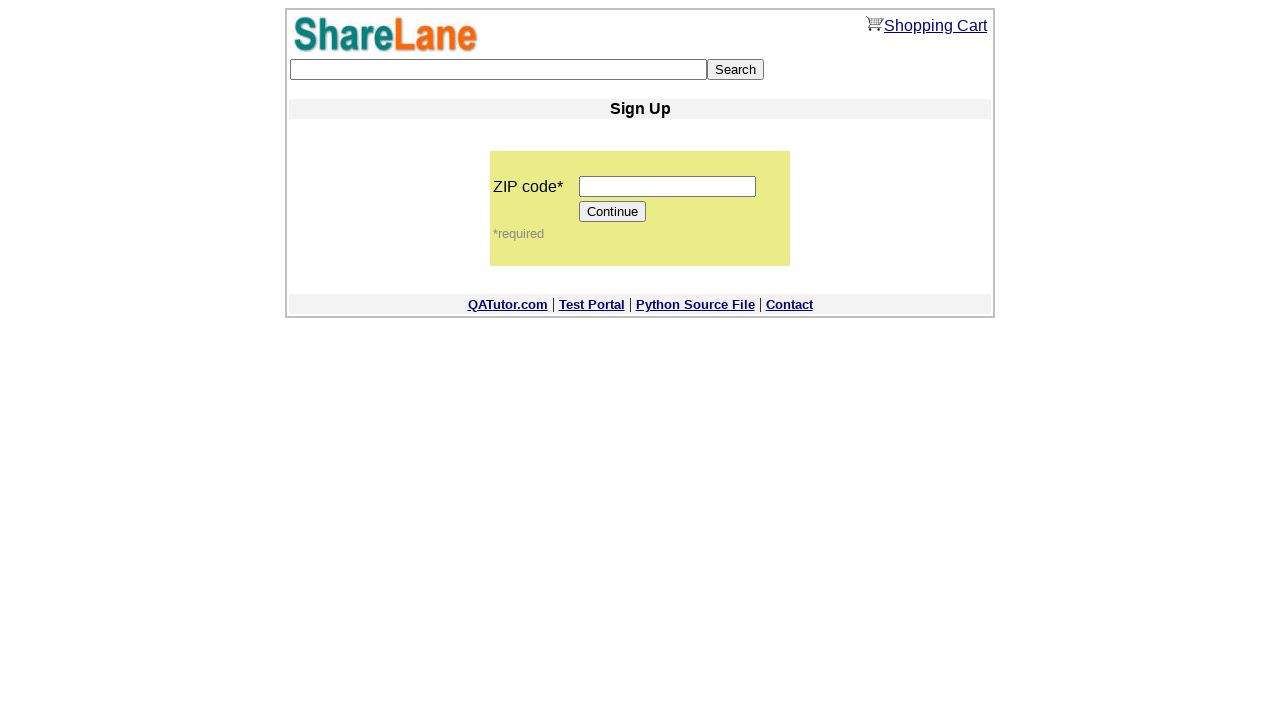

Filled zip code field with '12345' on input[name='zip_code']
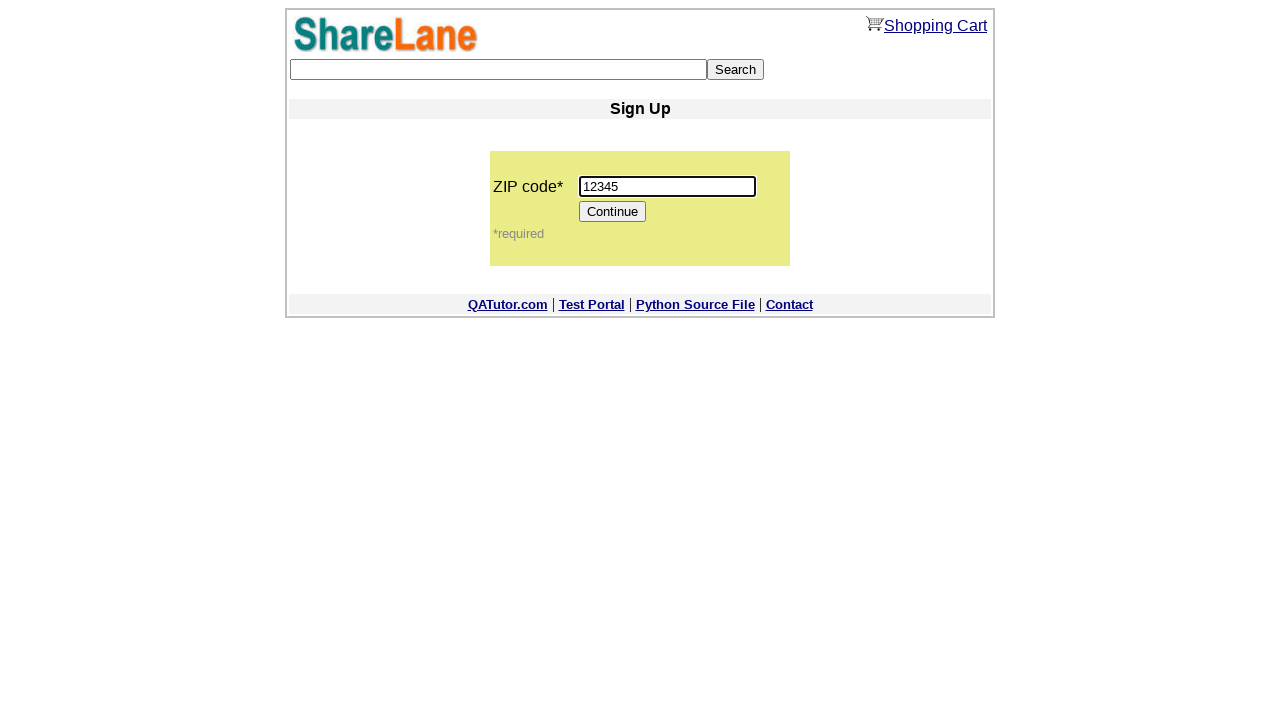

Clicked Continue button to proceed to registration form at (613, 212) on input[value='Continue']
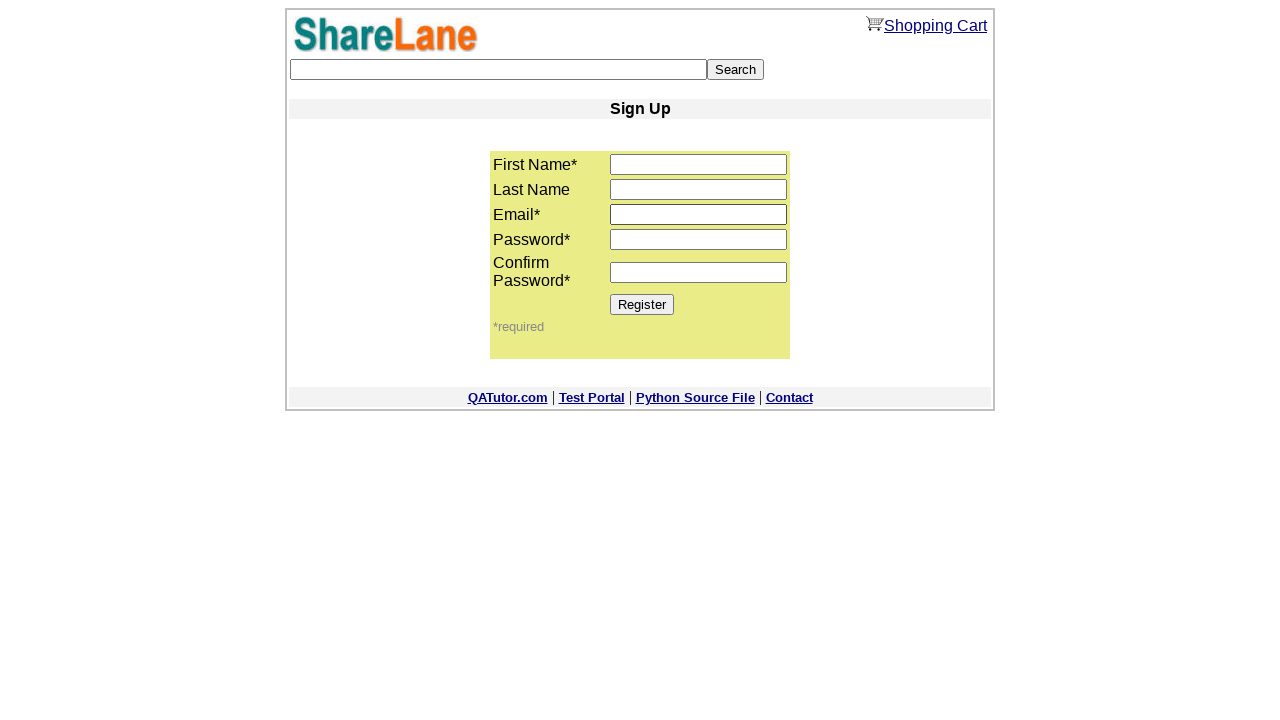

Filled first name field with 'Art' on input[name='first_name']
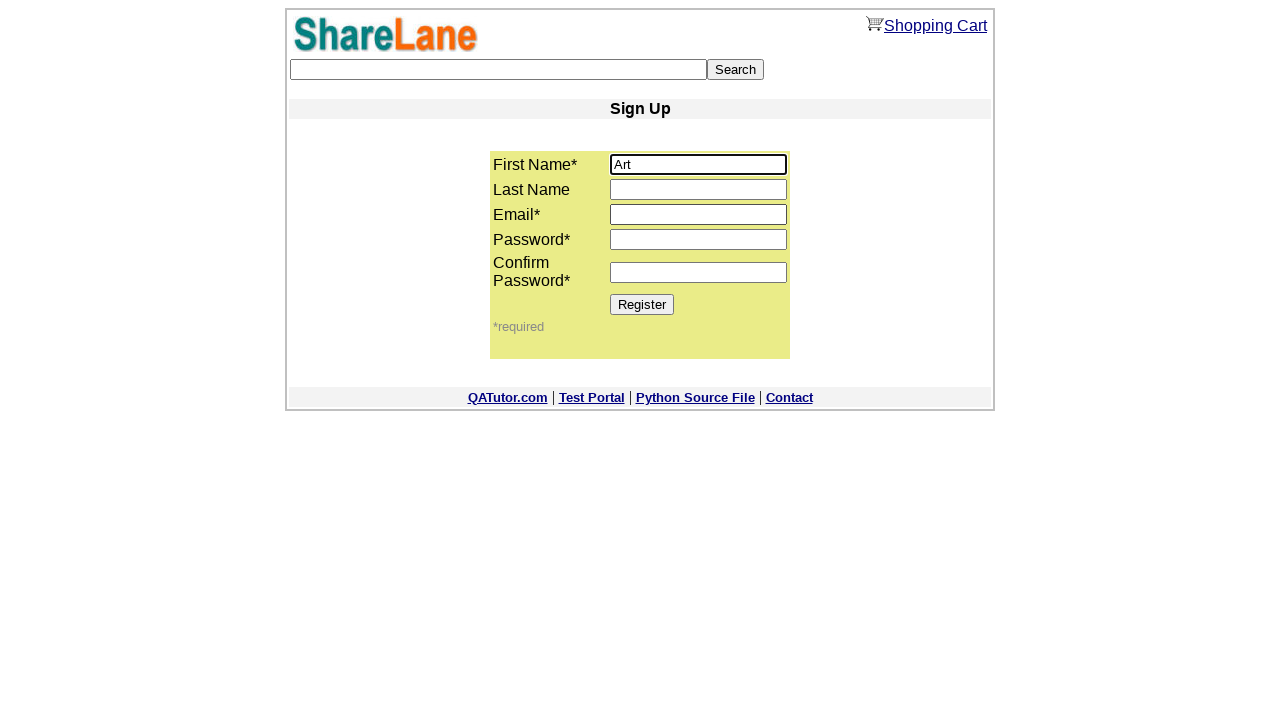

Filled email field with invalid characters 'test321@mail.com,/;' on input[name='email']
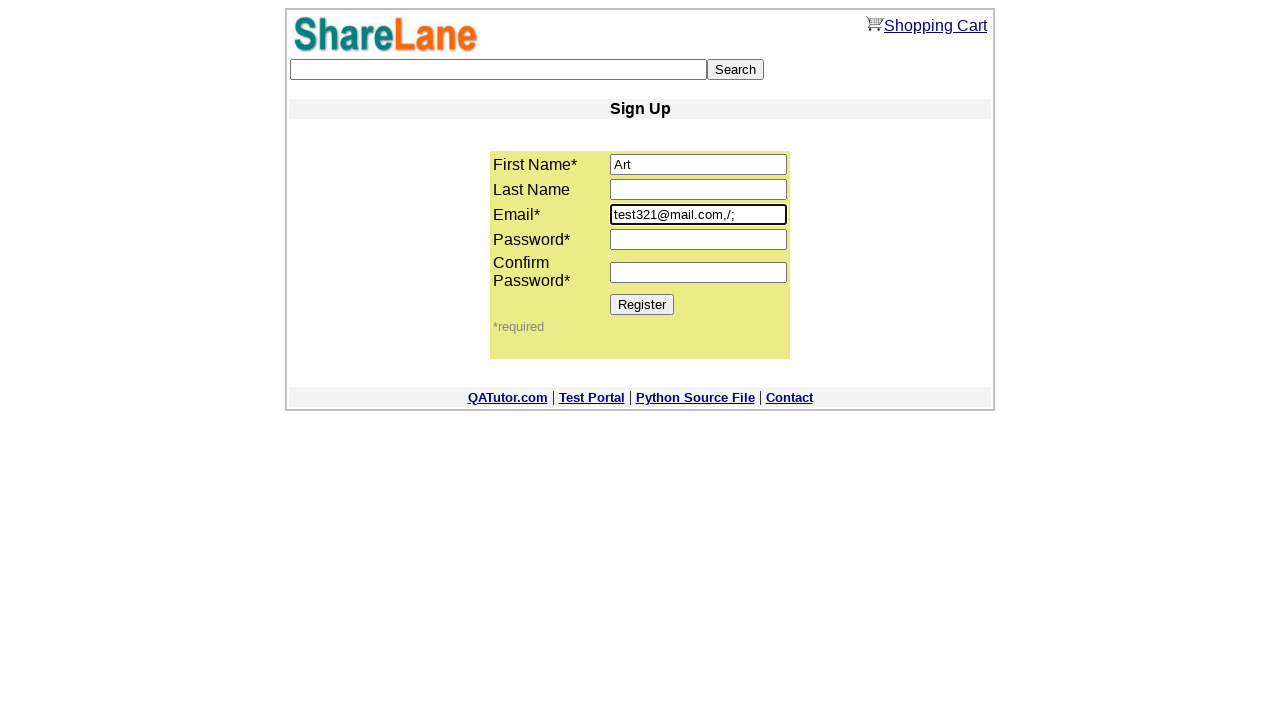

Filled password field with '12345' on input[name='password1']
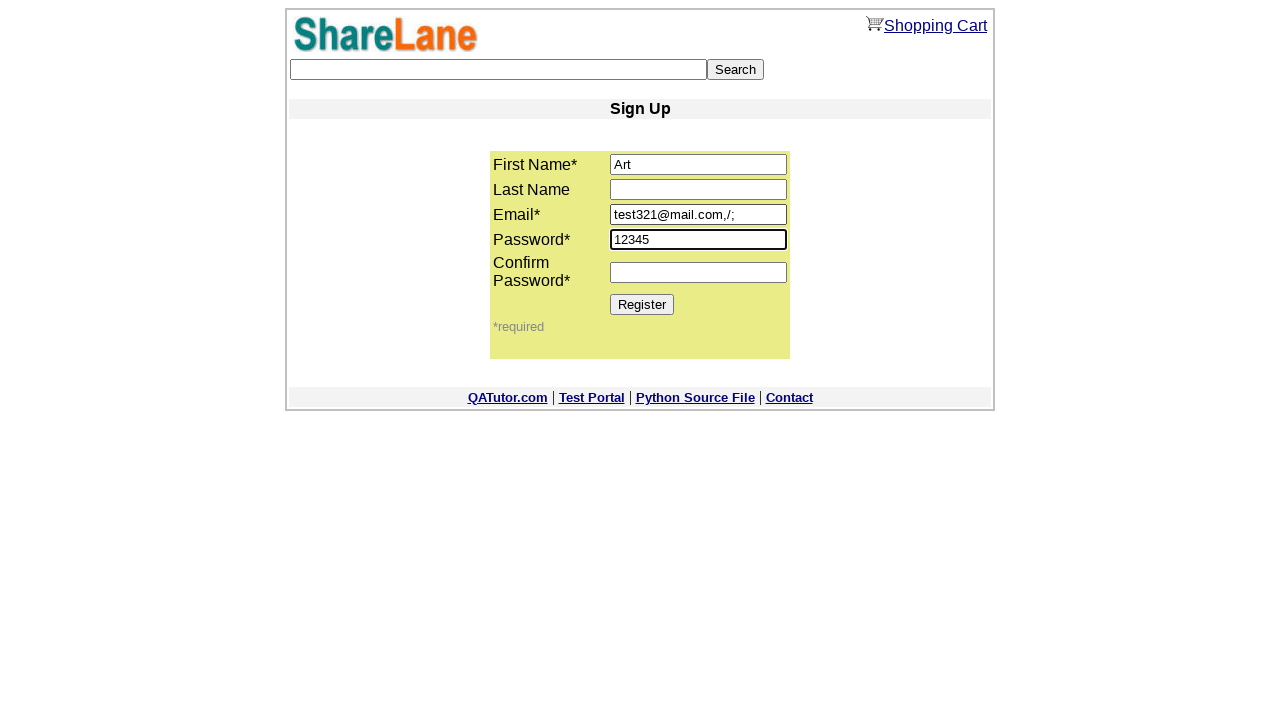

Filled password confirmation field with '12345' on input[name='password2']
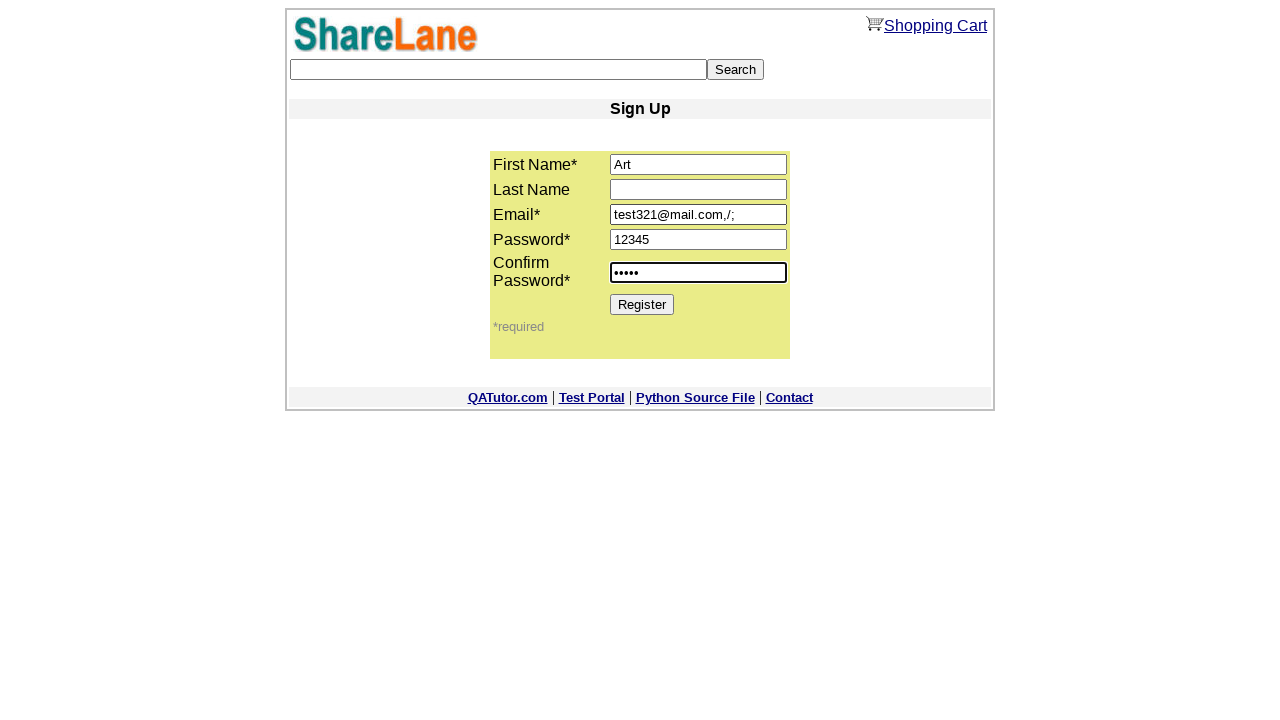

Clicked Register button to submit form with invalid email characters at (642, 304) on input[value='Register']
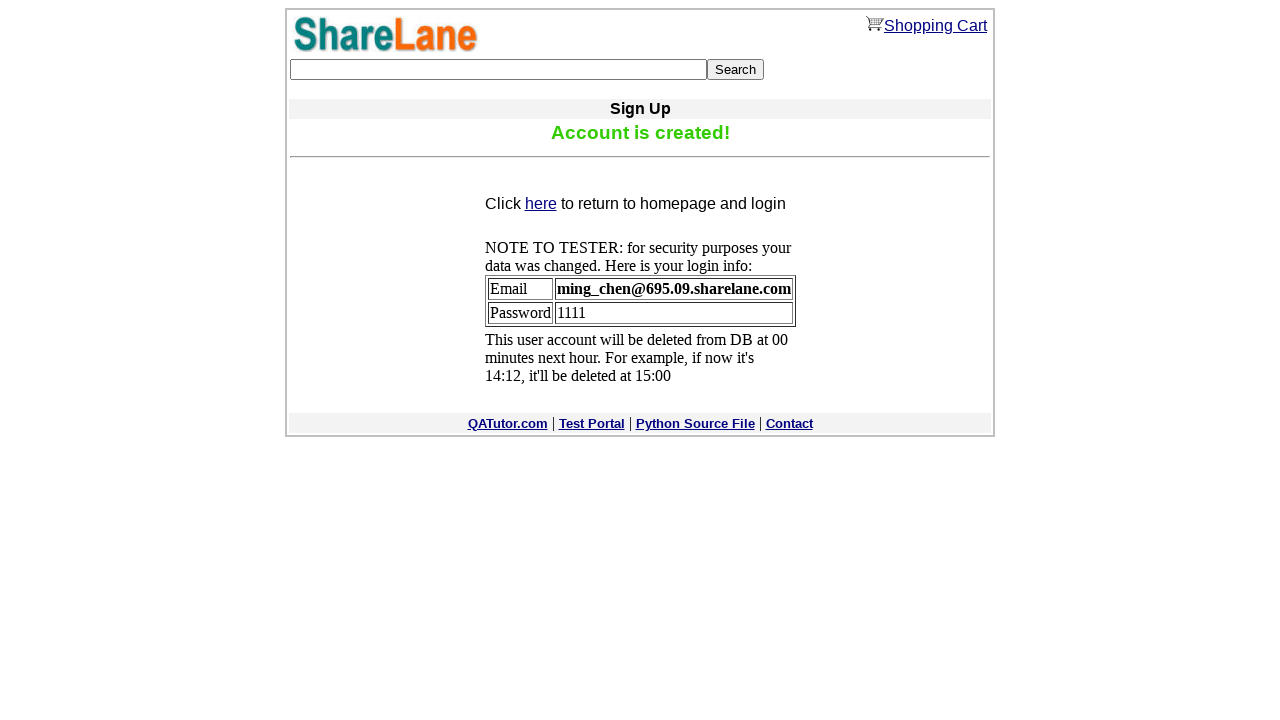

Confirmation message loaded on page
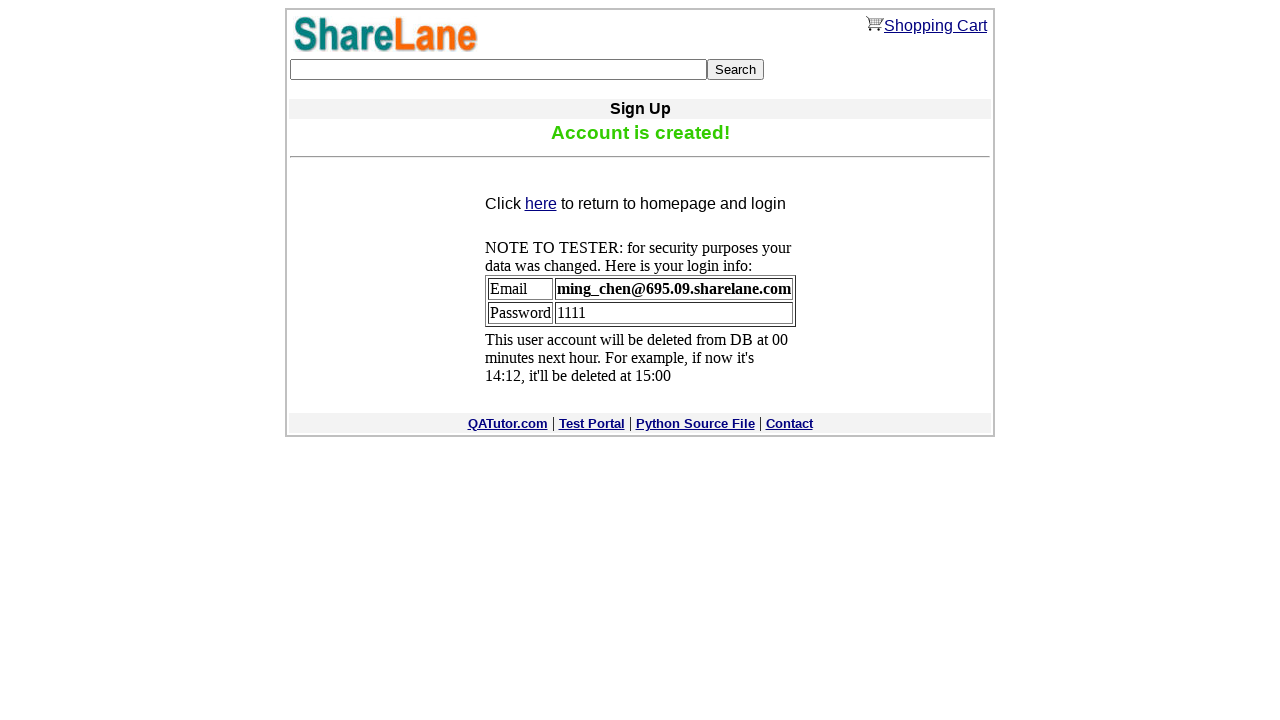

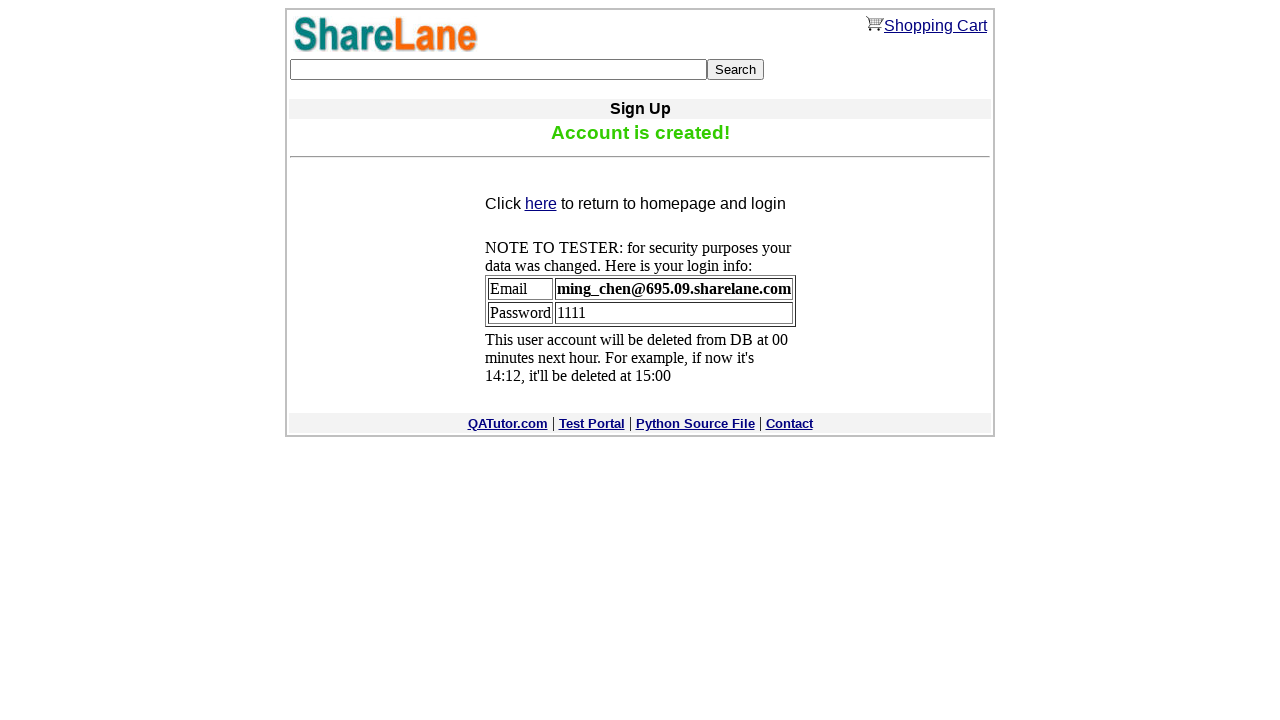